Reads a value from the page, calculates a math formula result, fills the answer, checks checkbox and radio, then submits

Starting URL: http://suninjuly.github.io/math.html

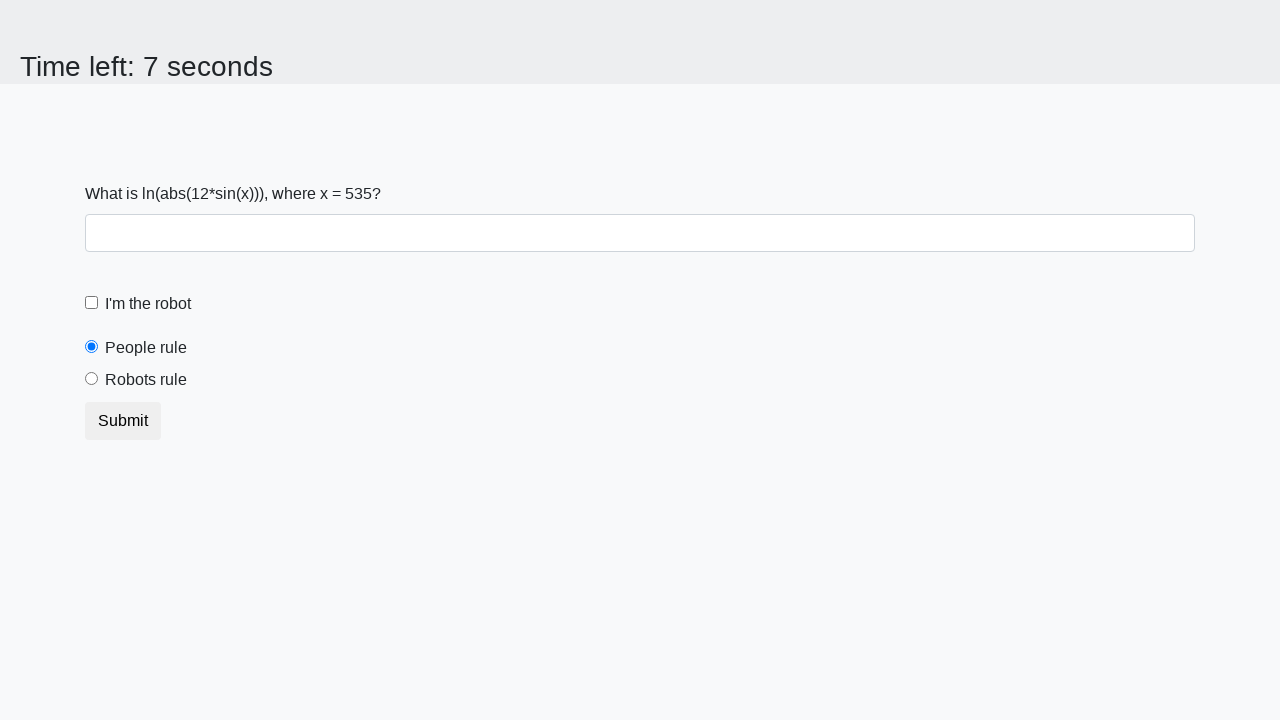

Retrieved x value from page element #input_value
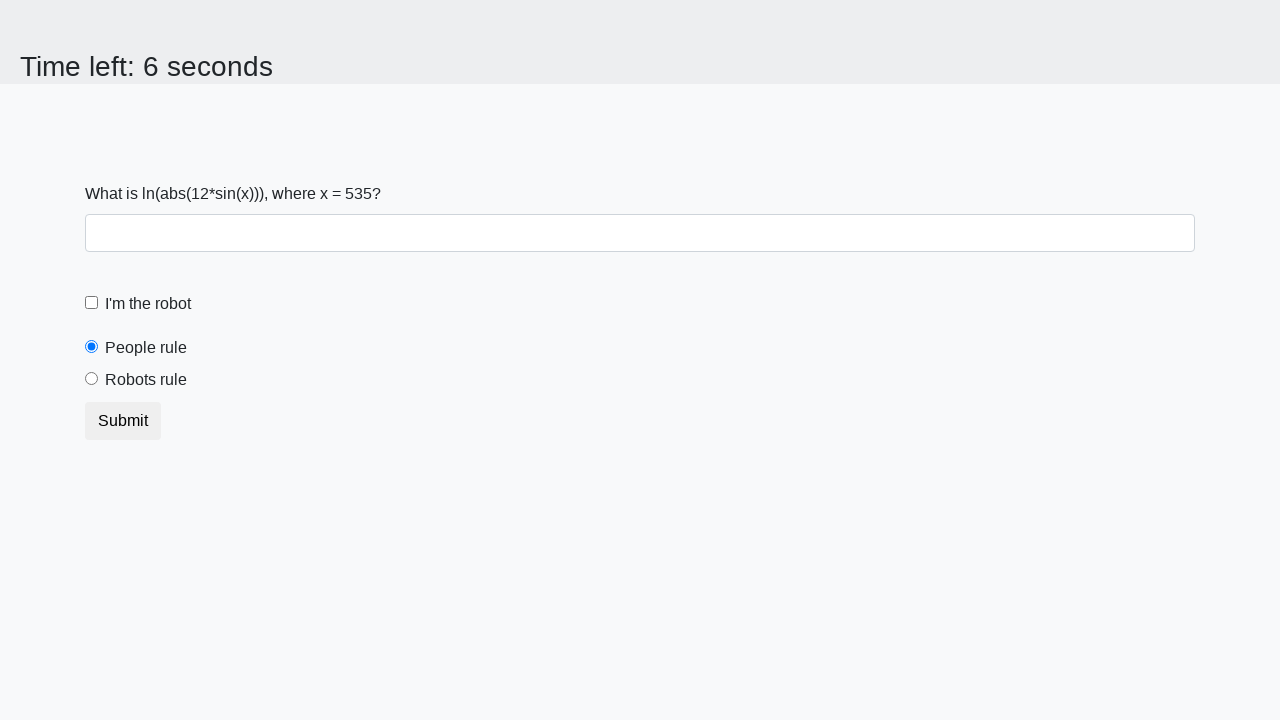

Converted x value to integer
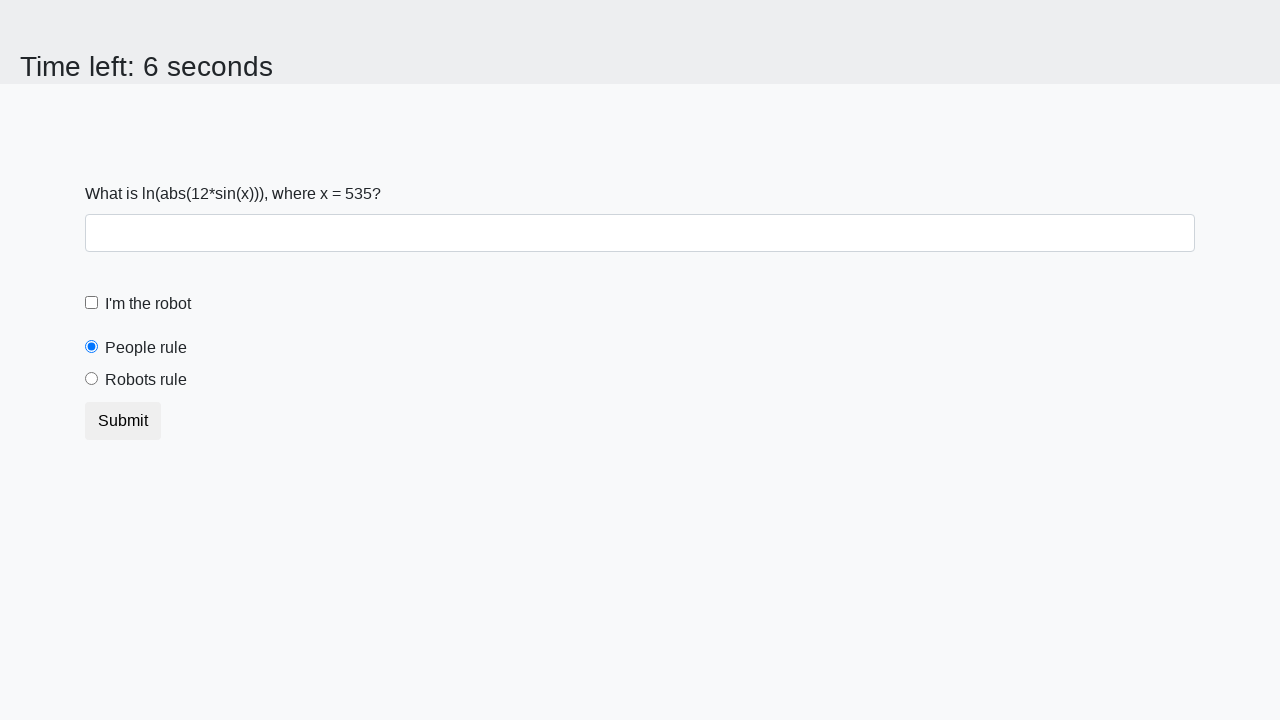

Calculated math formula result: log(abs(12*sin(535))) = 2.263225373280711
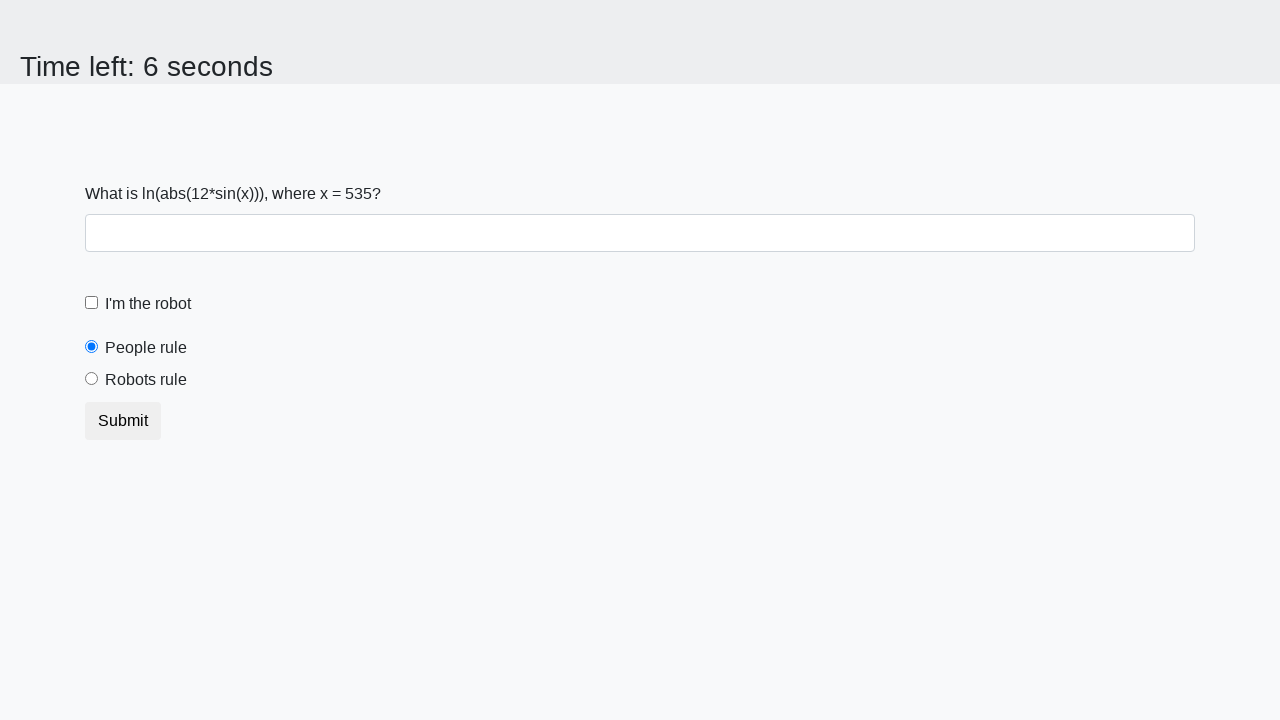

Filled answer field with calculated value: 2.263225373280711 on #answer
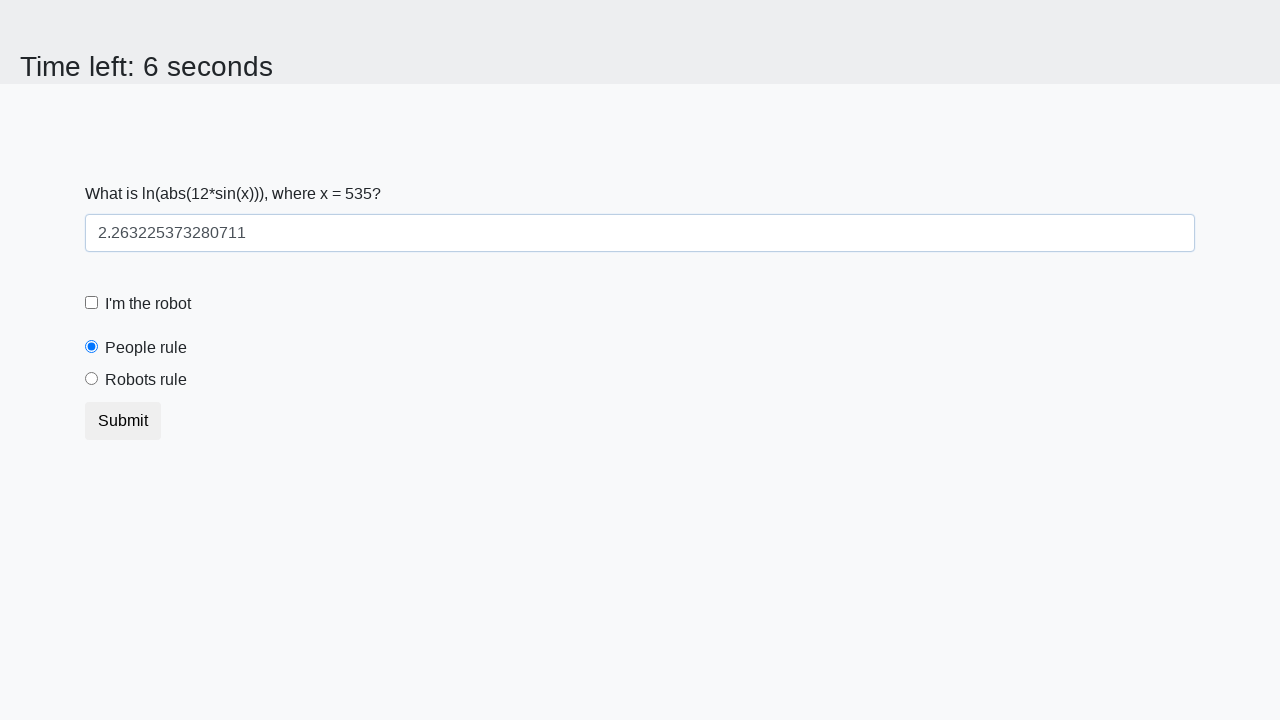

Checked the robot checkbox at (148, 304) on [for='robotCheckbox']
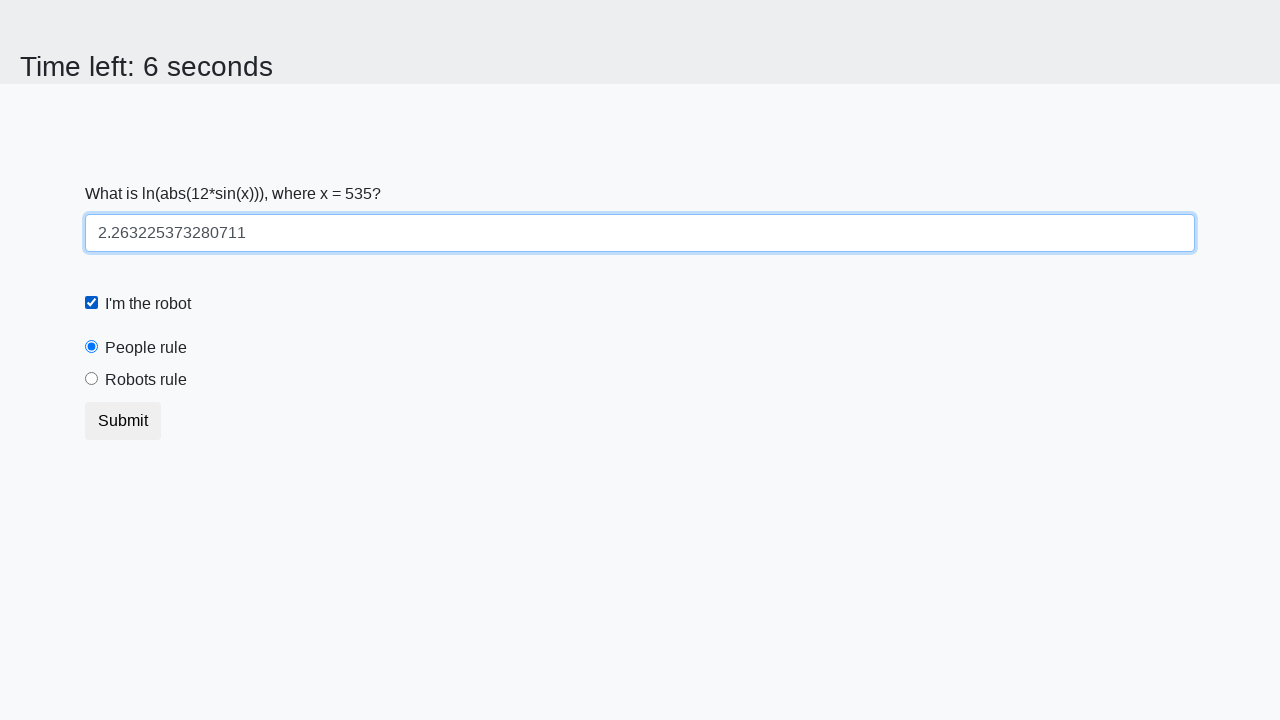

Selected the 'robots rule' radio button at (146, 380) on [for='robotsRule']
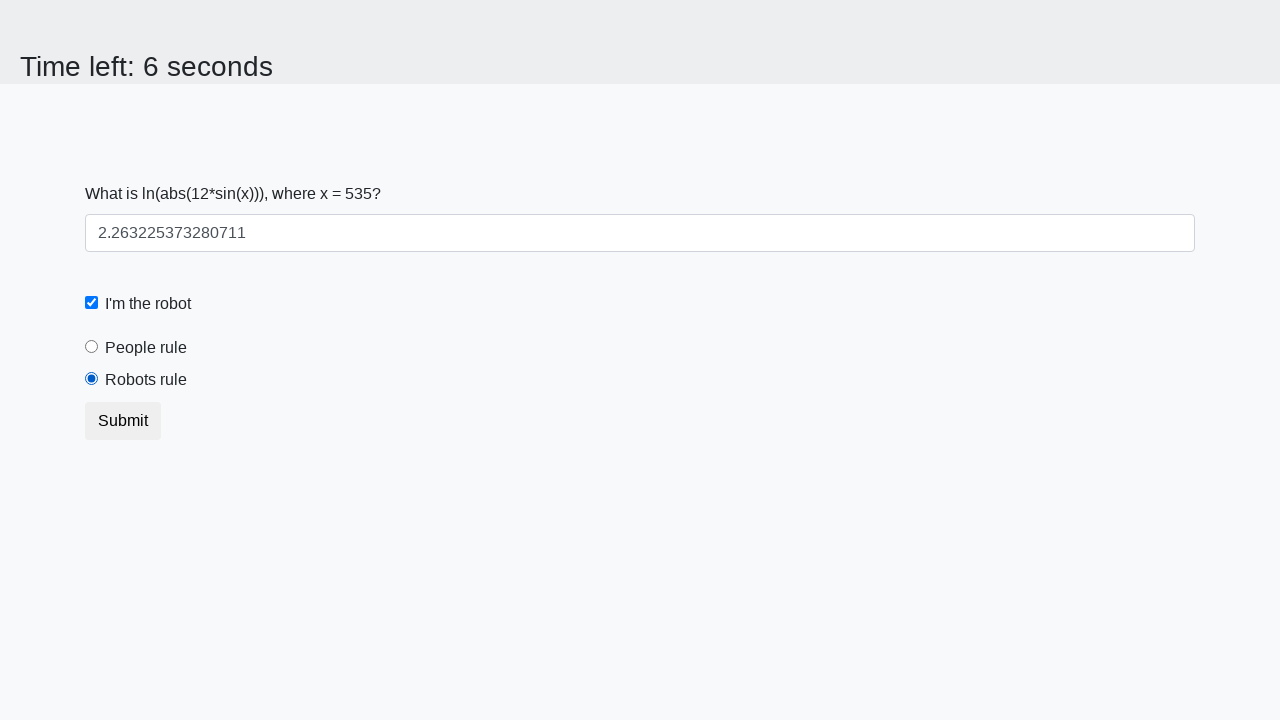

Clicked submit button to complete the test at (123, 421) on .btn-default
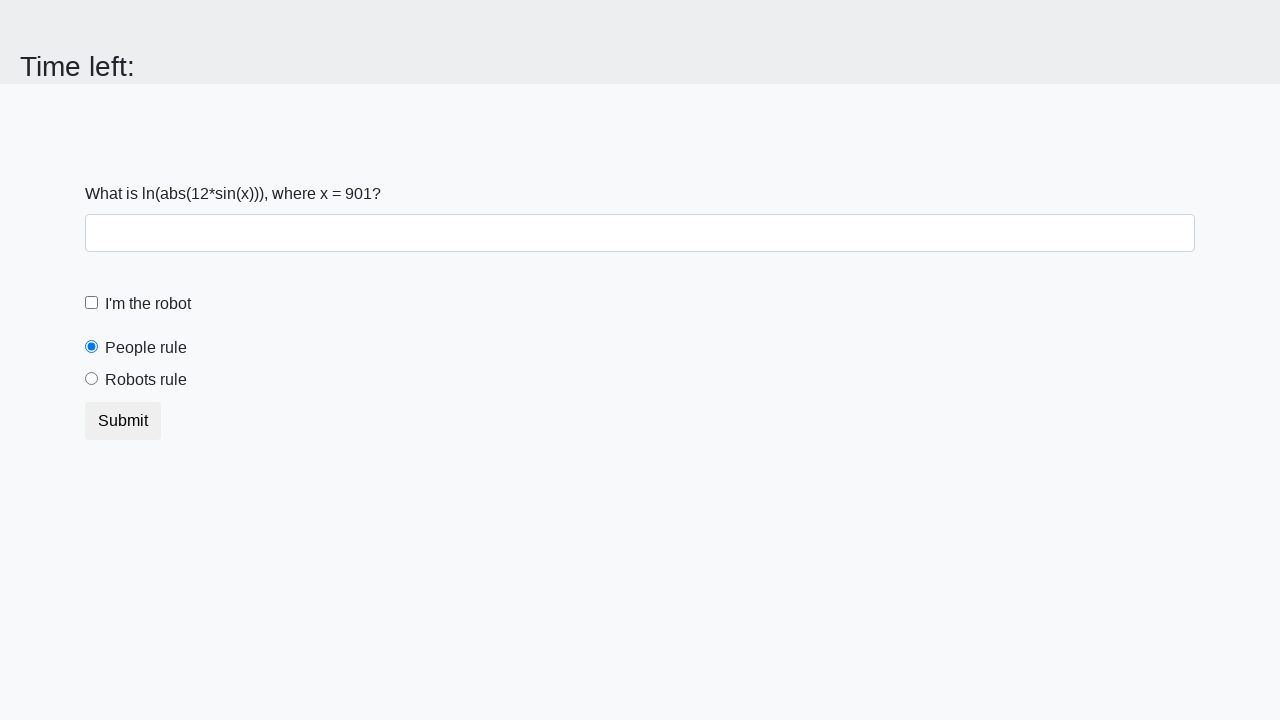

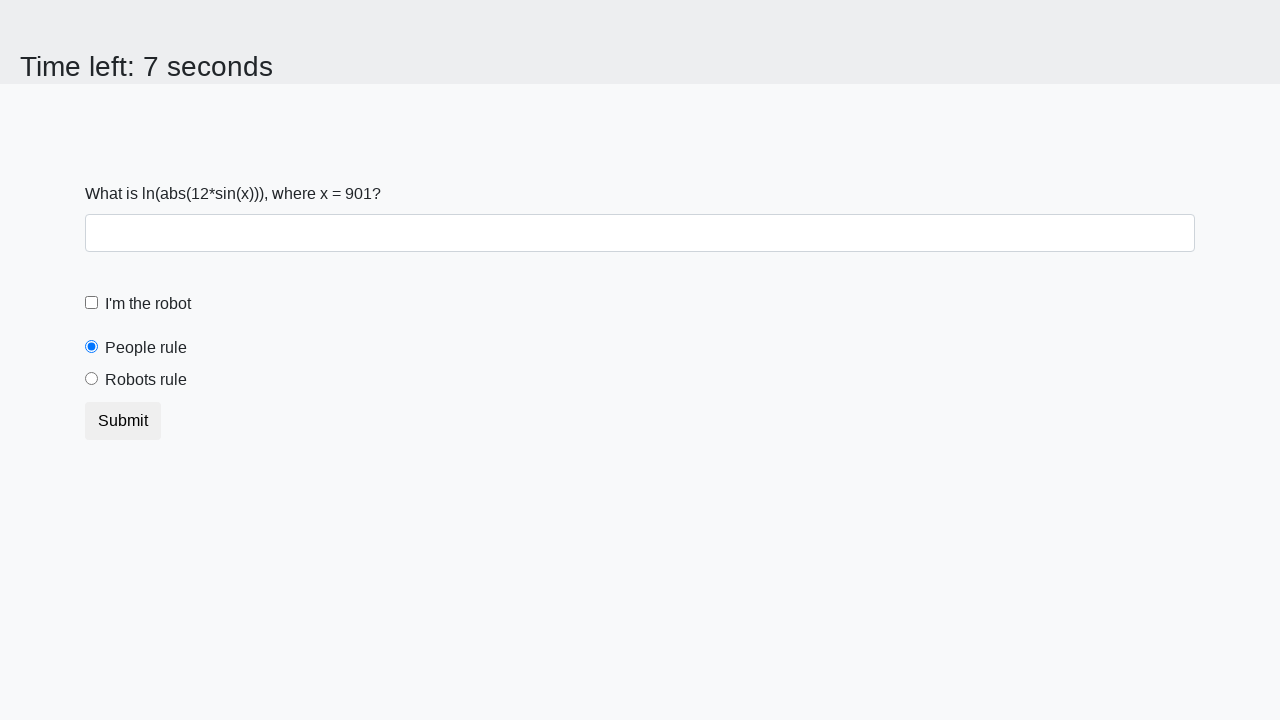